Tests the drag and drop functionality on jQuery UI's Droppable demo page by navigating to the droppable demo, dragging an element to a drop target, and validating the drop was successful.

Starting URL: https://jqueryui.com/

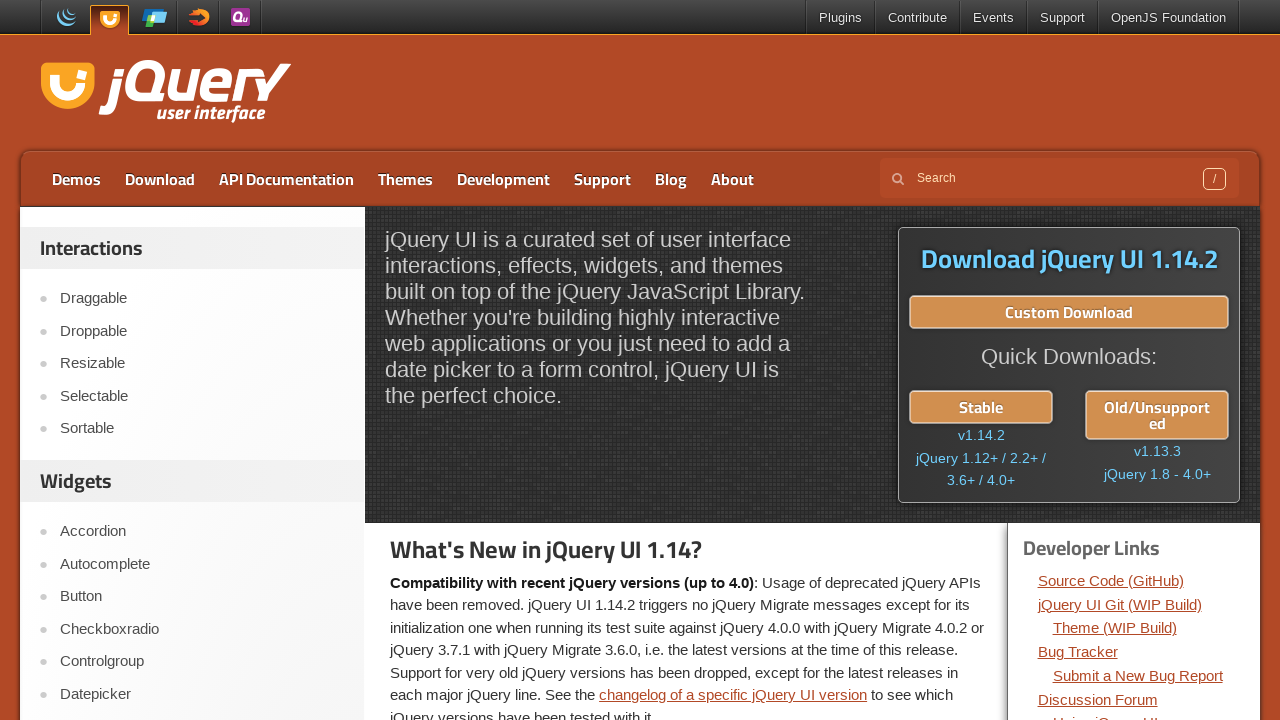

Clicked on the Droppable link to navigate to the droppable demo page at (202, 331) on a:has-text('Droppable')
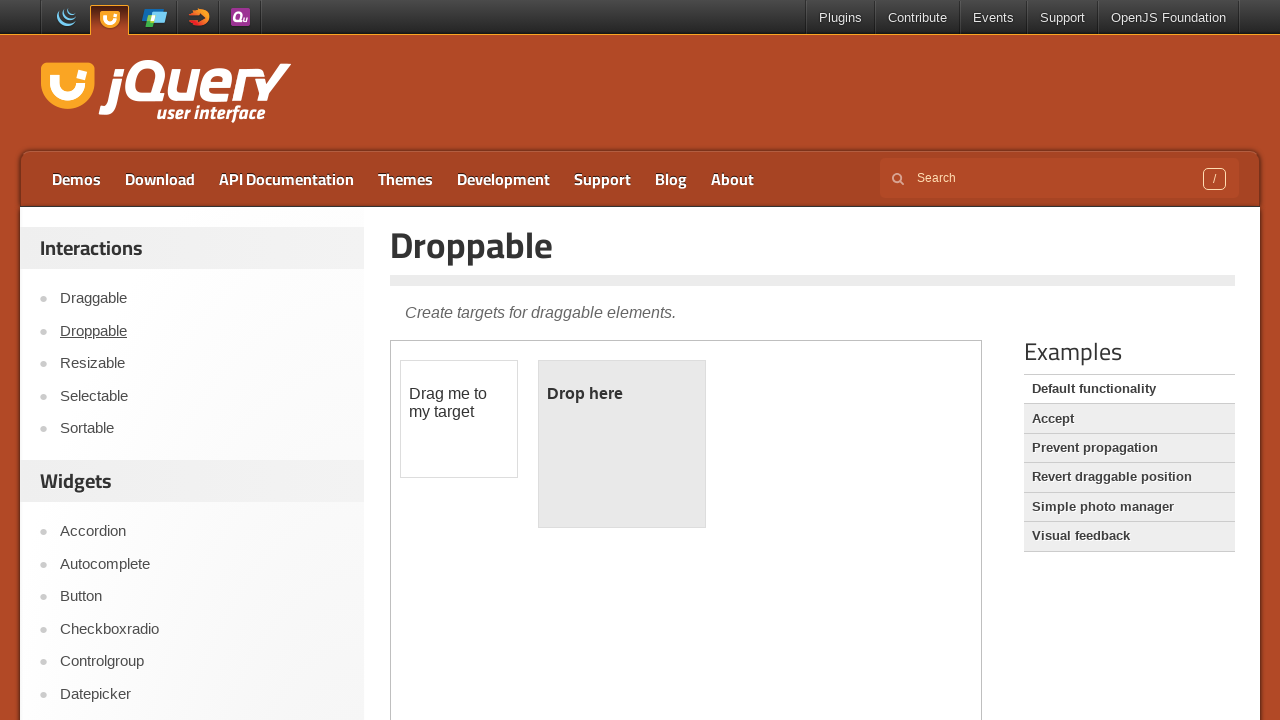

Waited for the demo iframe to load
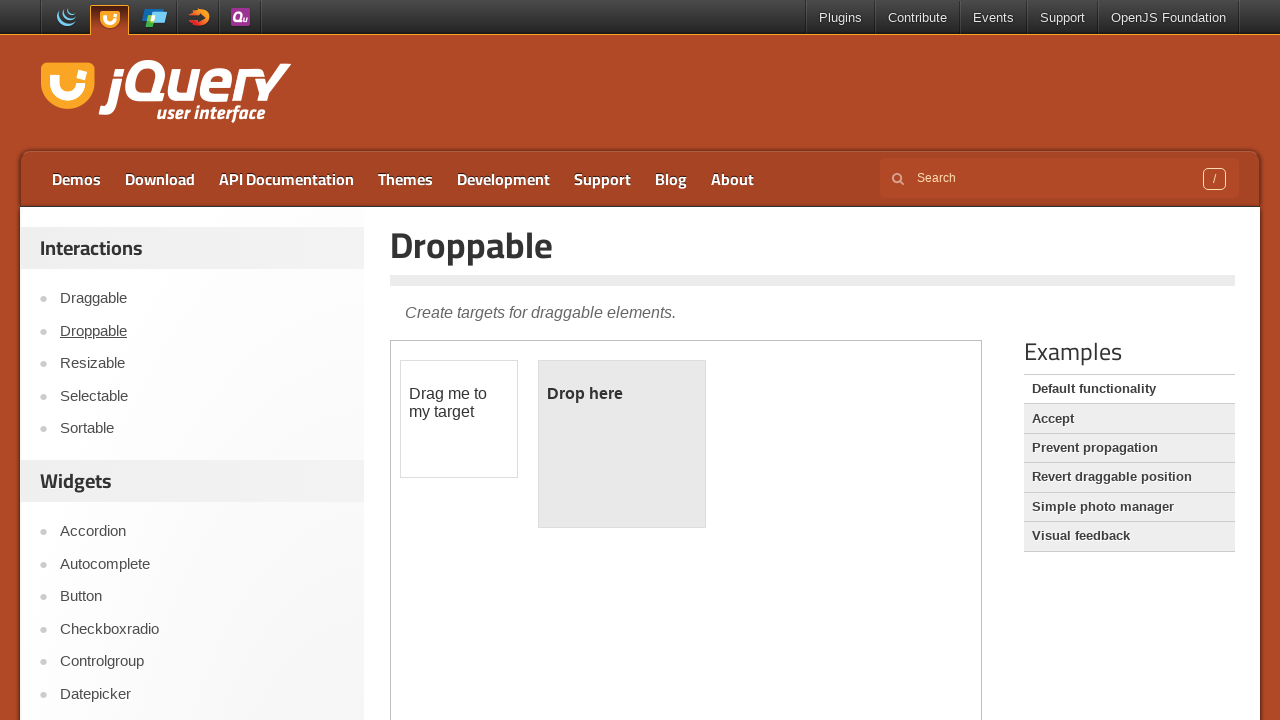

Switched to the iframe containing the demo
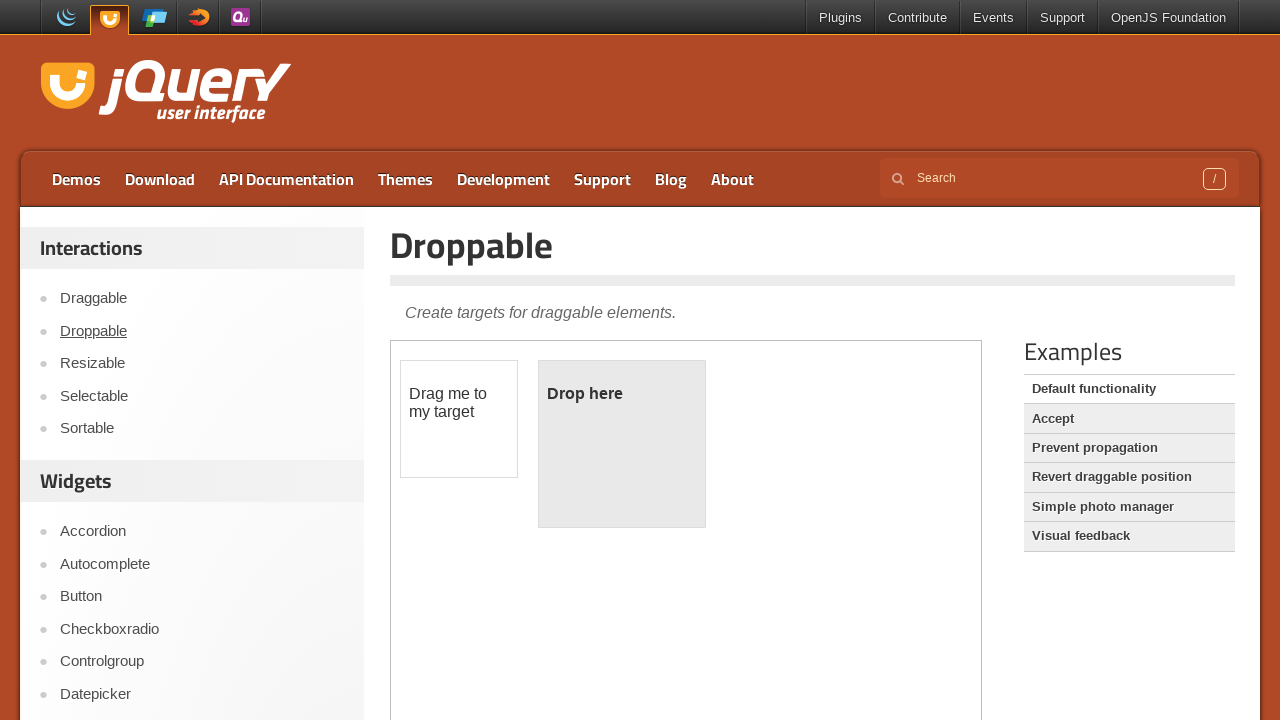

Waited for the draggable element to be available
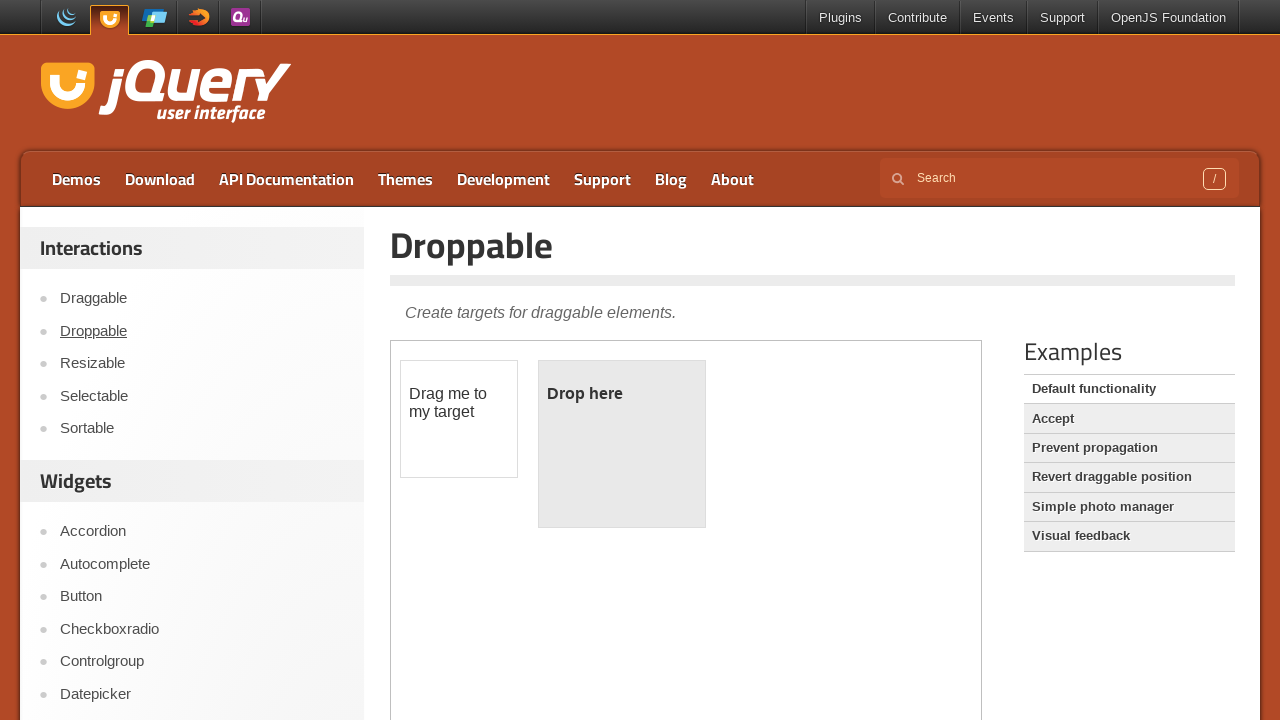

Waited for the droppable element to be available
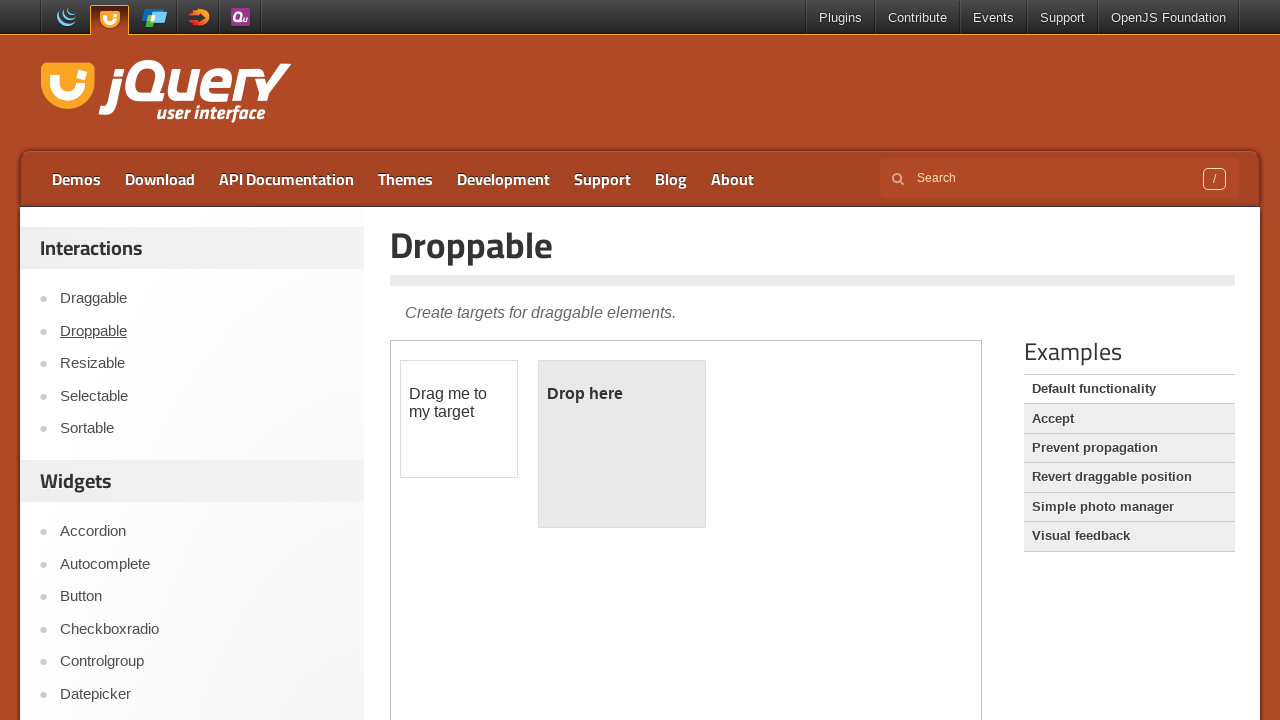

Performed drag and drop operation - dragged element to drop target at (622, 444)
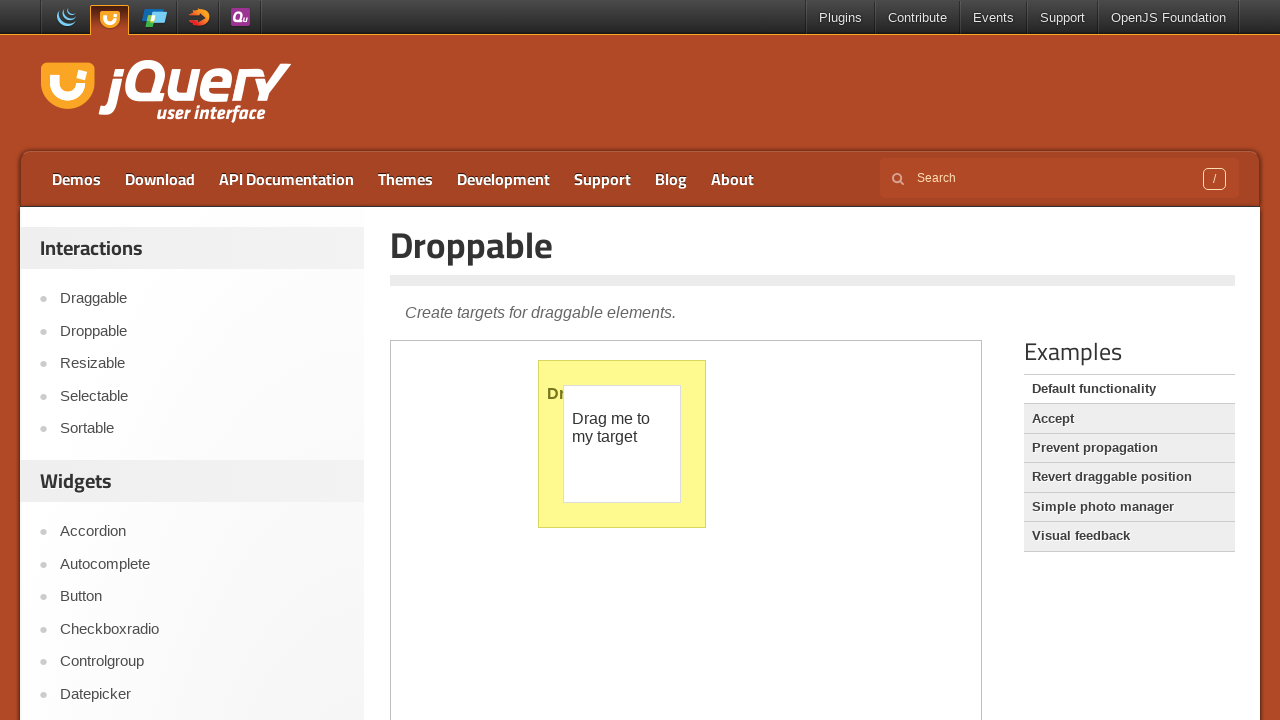

Validated that the drop was successful - droppable element now shows 'Dropped!' text
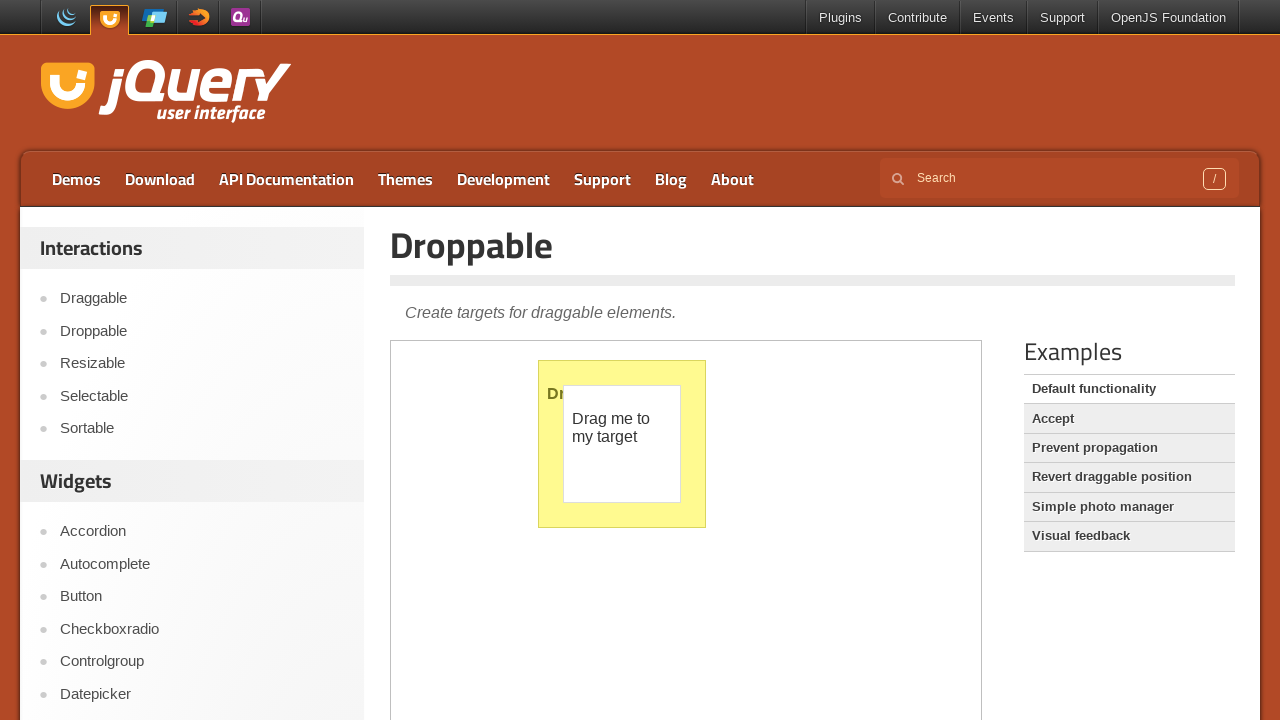

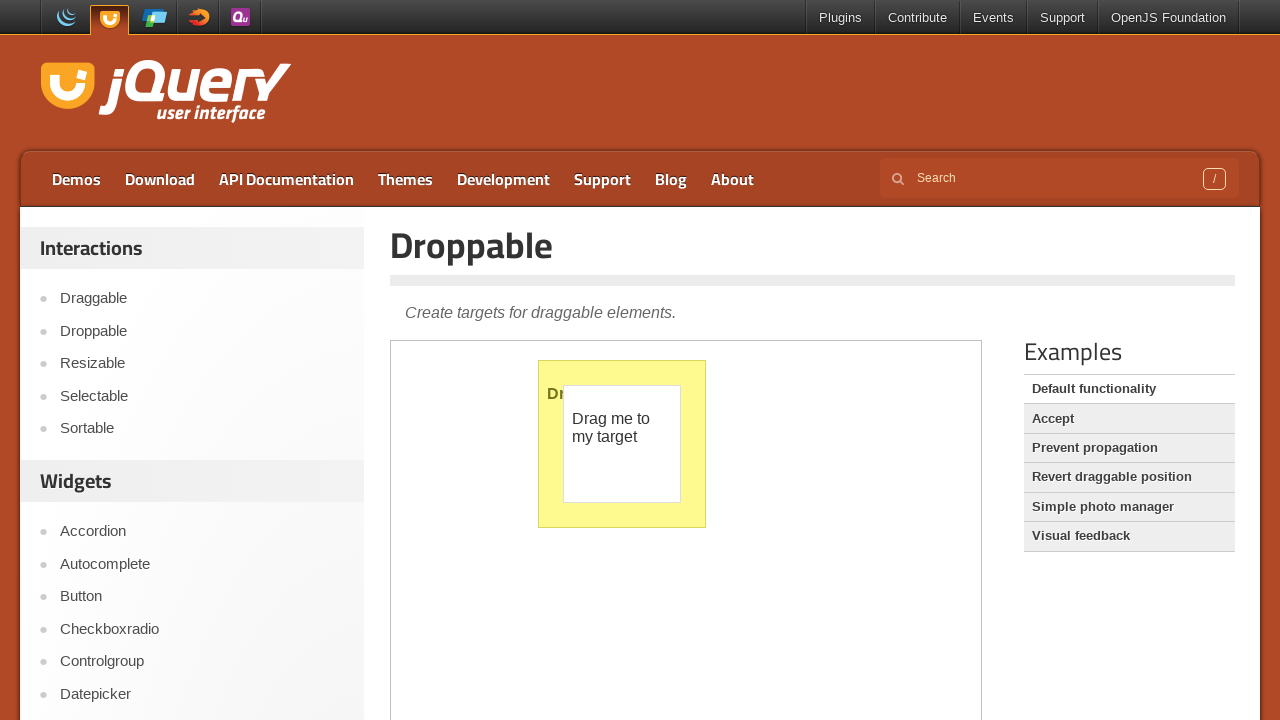